Tests an e-commerce vegetable shop by searching for products containing 'ca', finding Cashews in the results, adding it to cart, and clicking the cart icon

Starting URL: https://rahulshettyacademy.com/seleniumPractise/#/

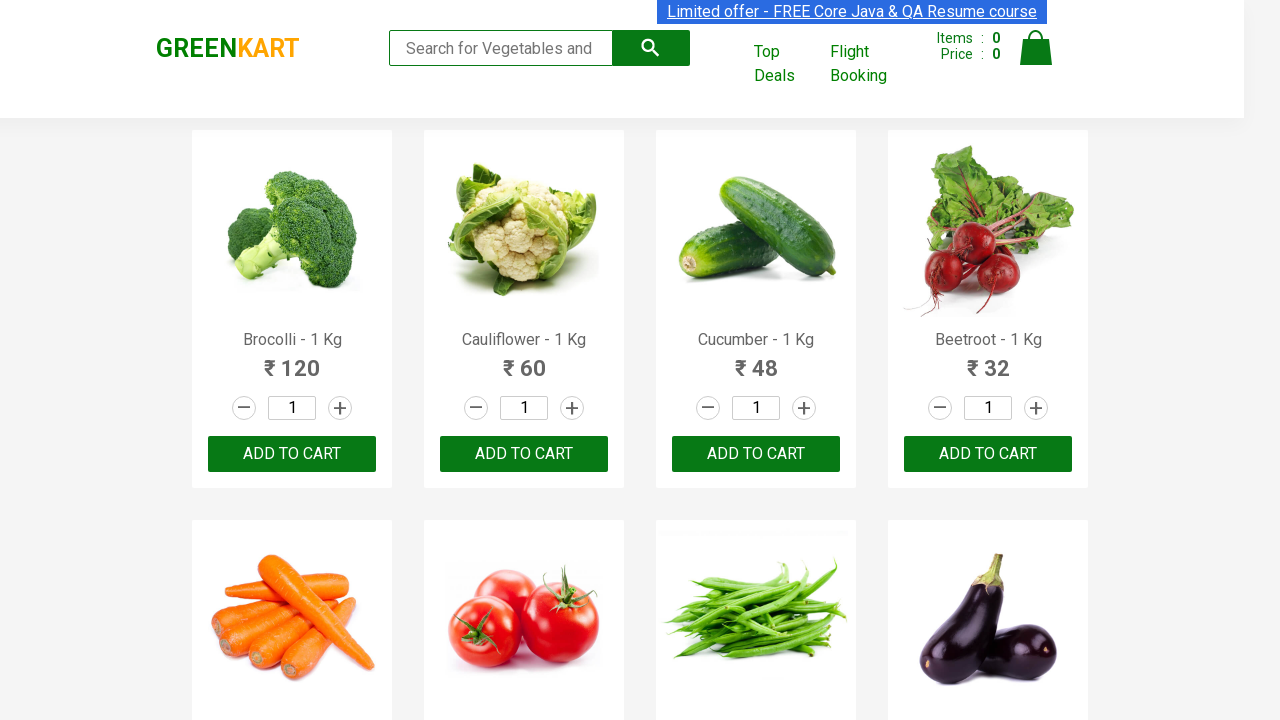

Typed 'ca' in the search box on .search-keyword
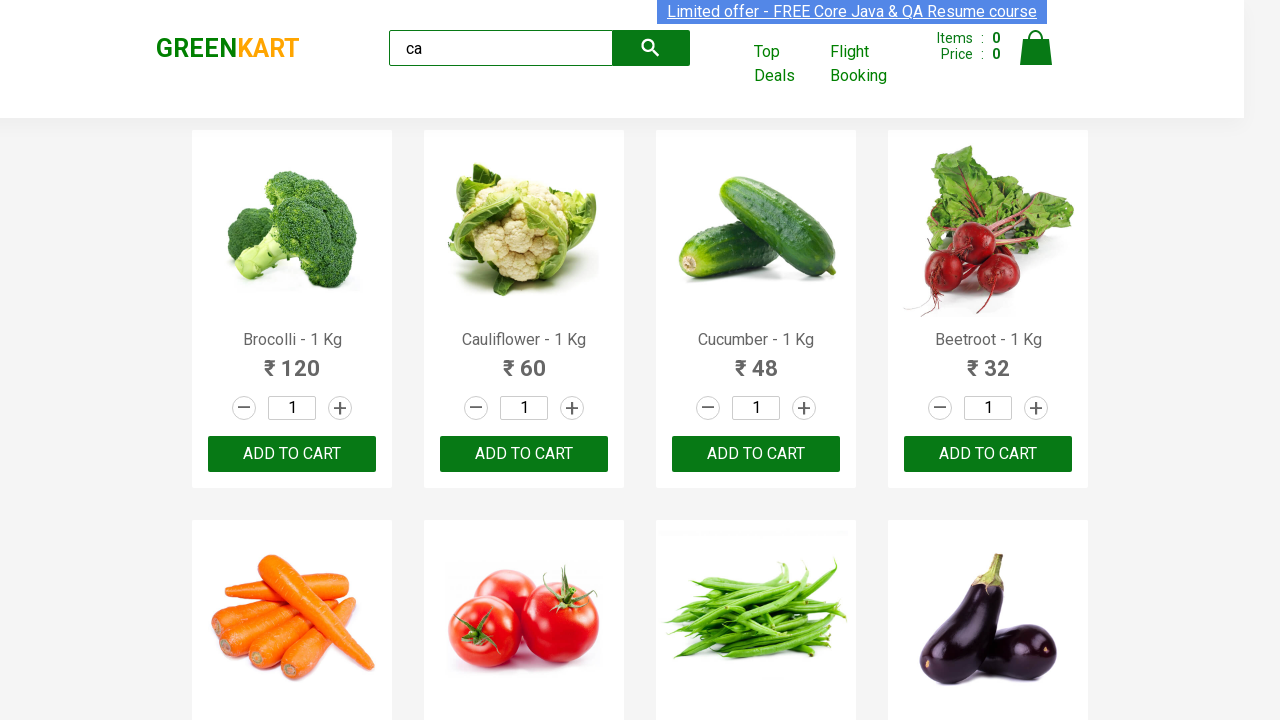

Waited 2 seconds for search results to load
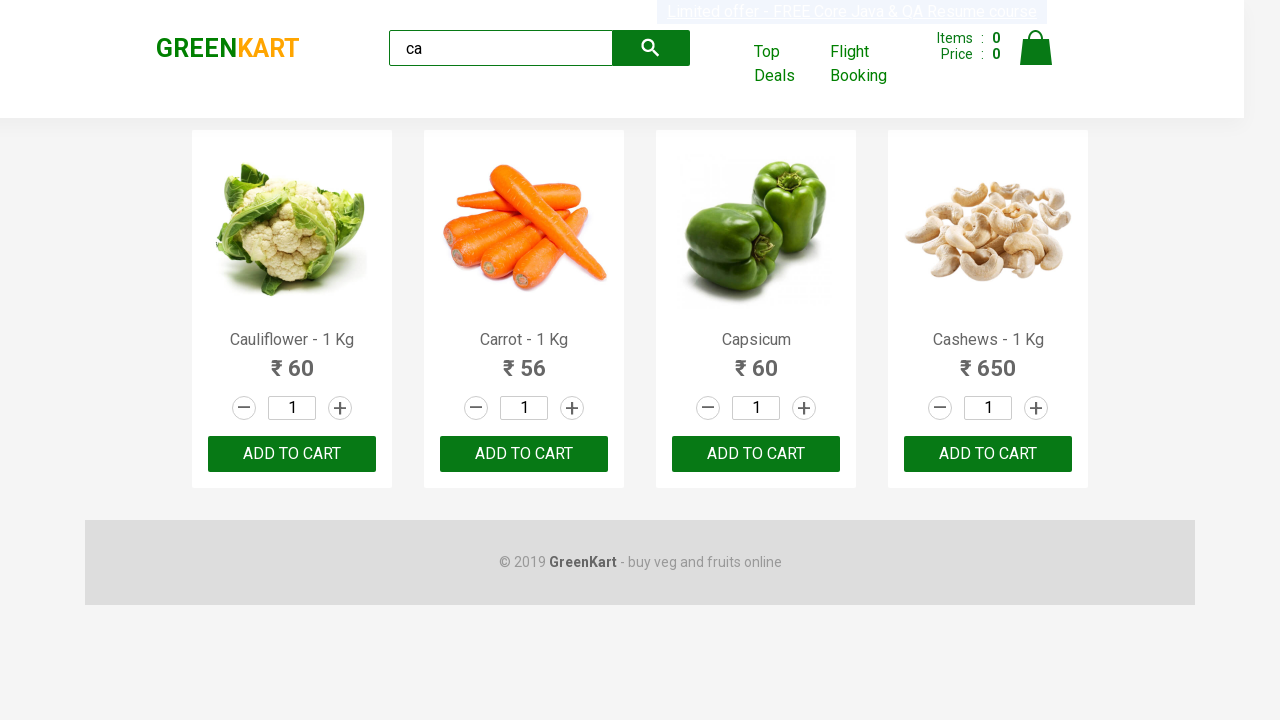

Located all product elements on the page
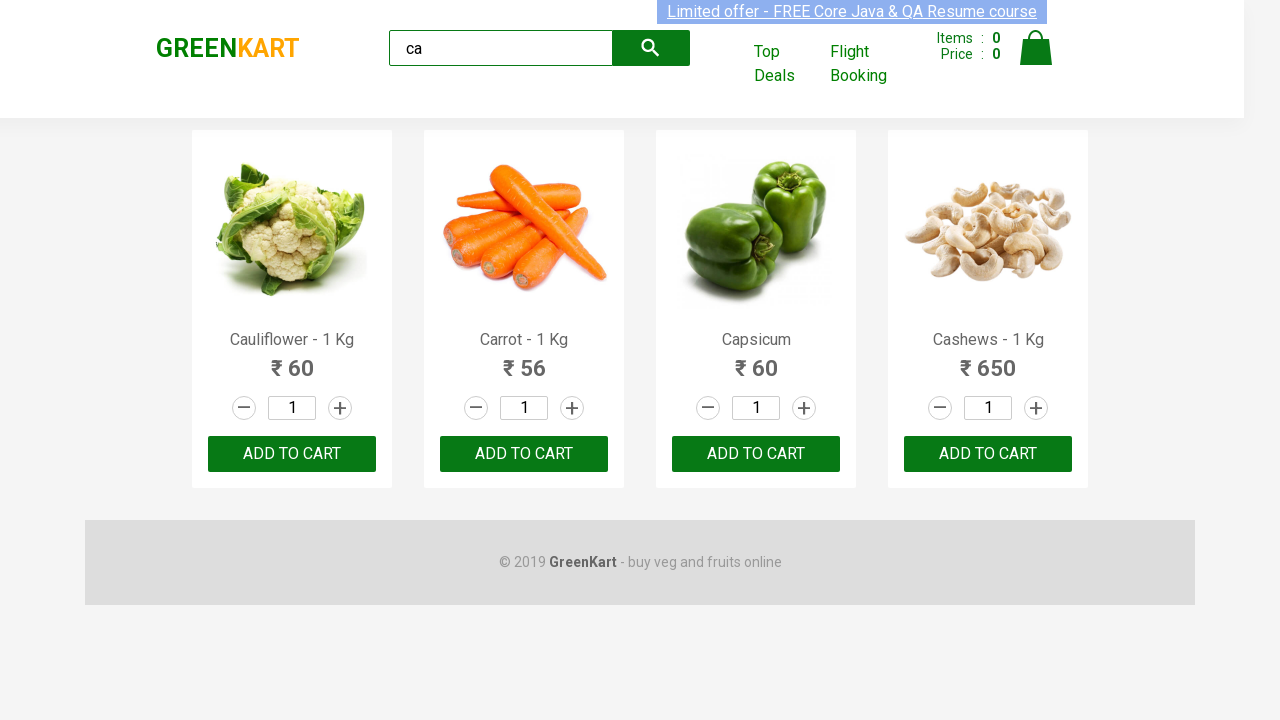

Retrieved product name: Cauliflower - 1 Kg
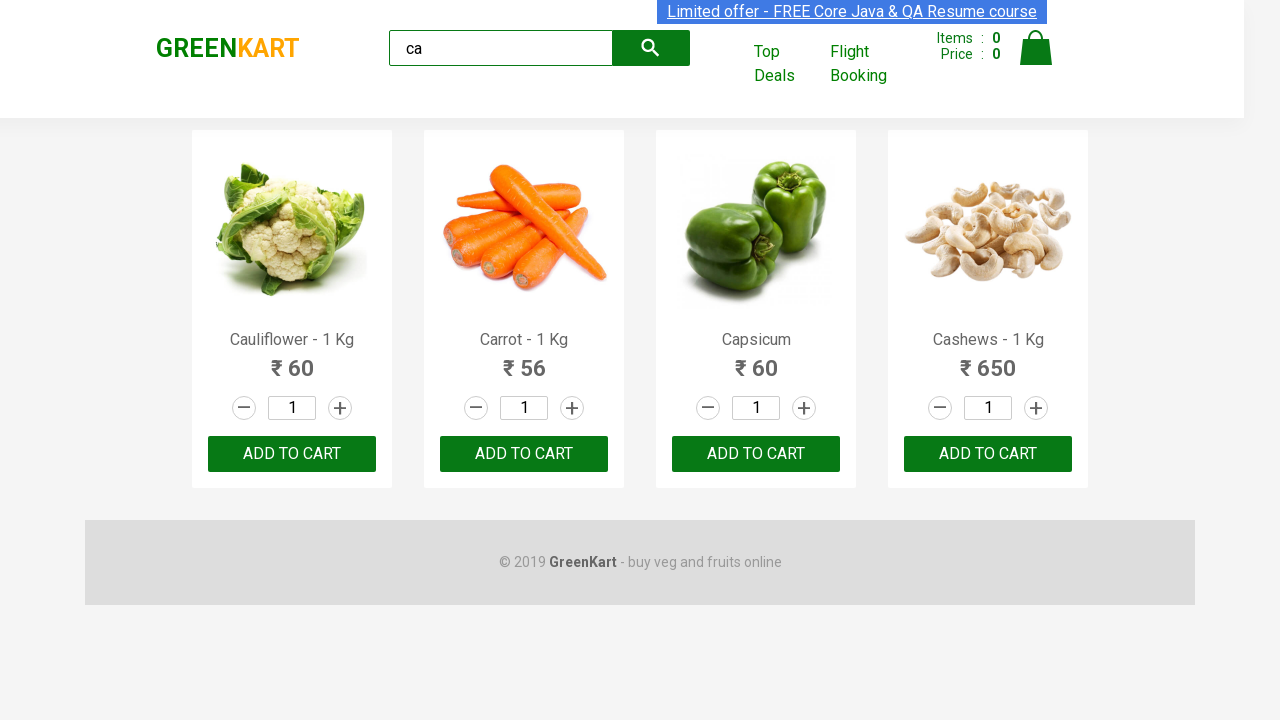

Retrieved product name: Carrot - 1 Kg
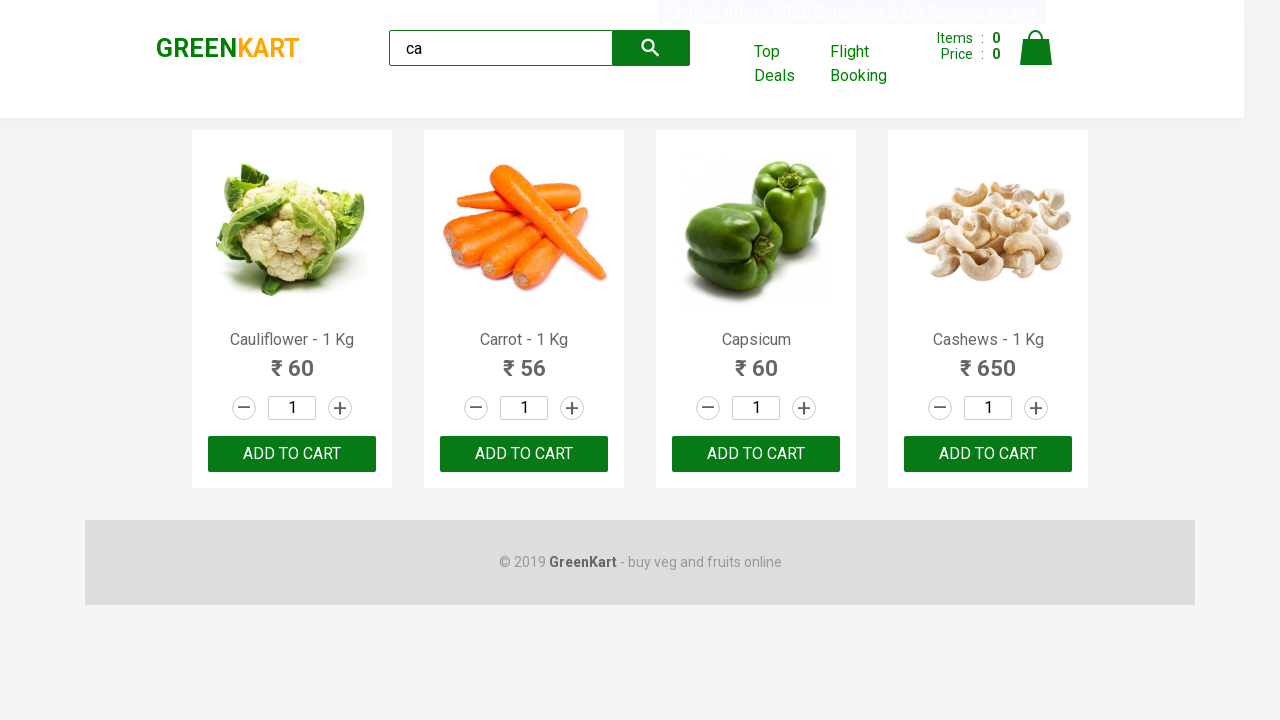

Retrieved product name: Capsicum
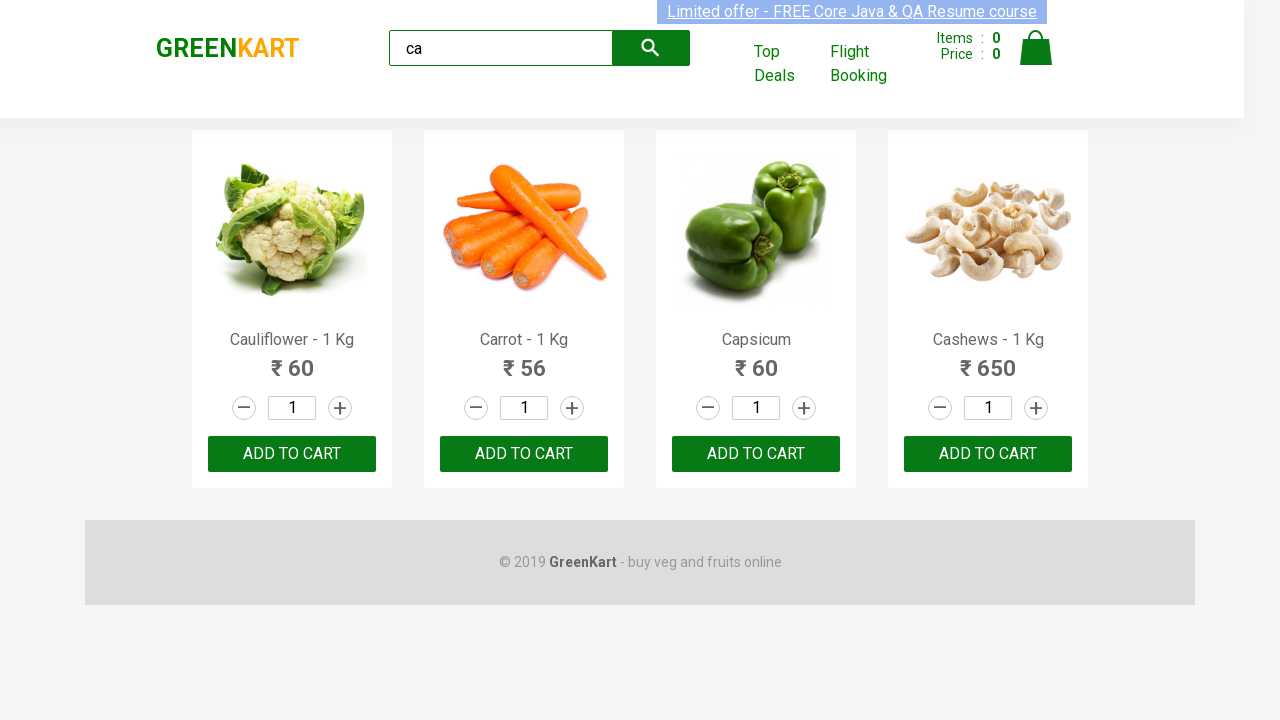

Retrieved product name: Cashews - 1 Kg
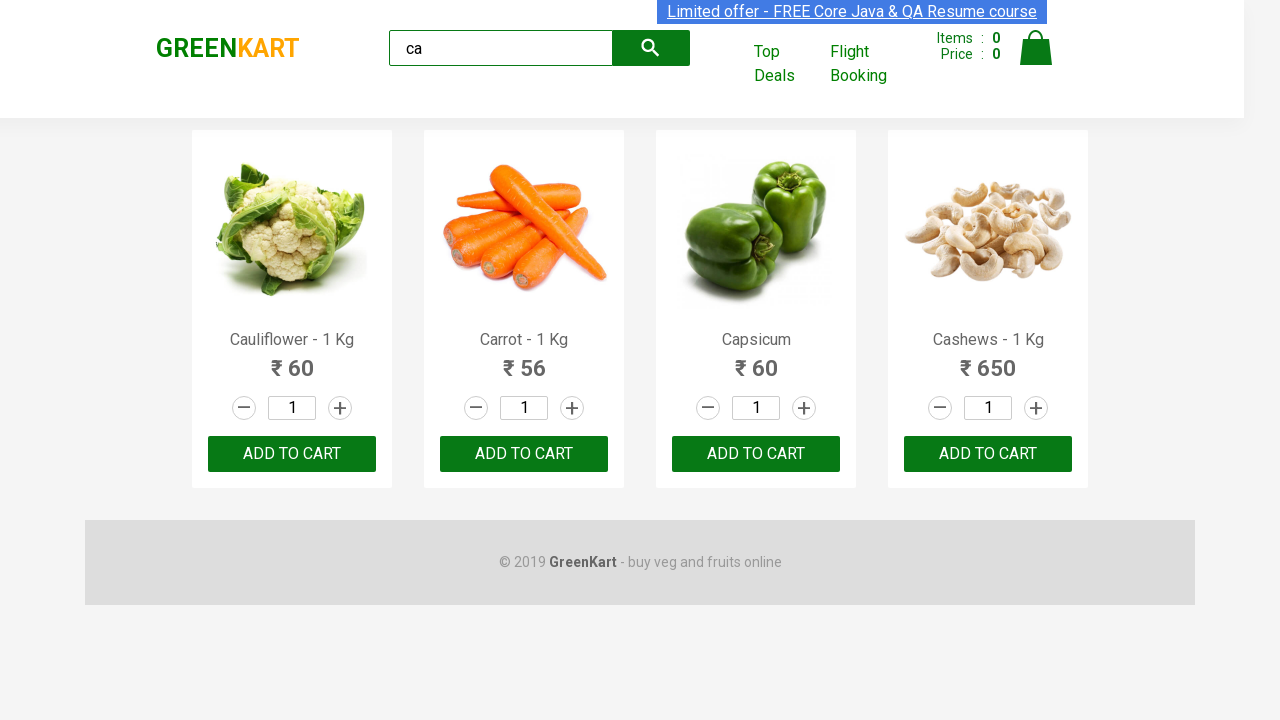

Found Cashews and clicked 'Add to Cart' button at (988, 454) on .products .product >> nth=3 >> button
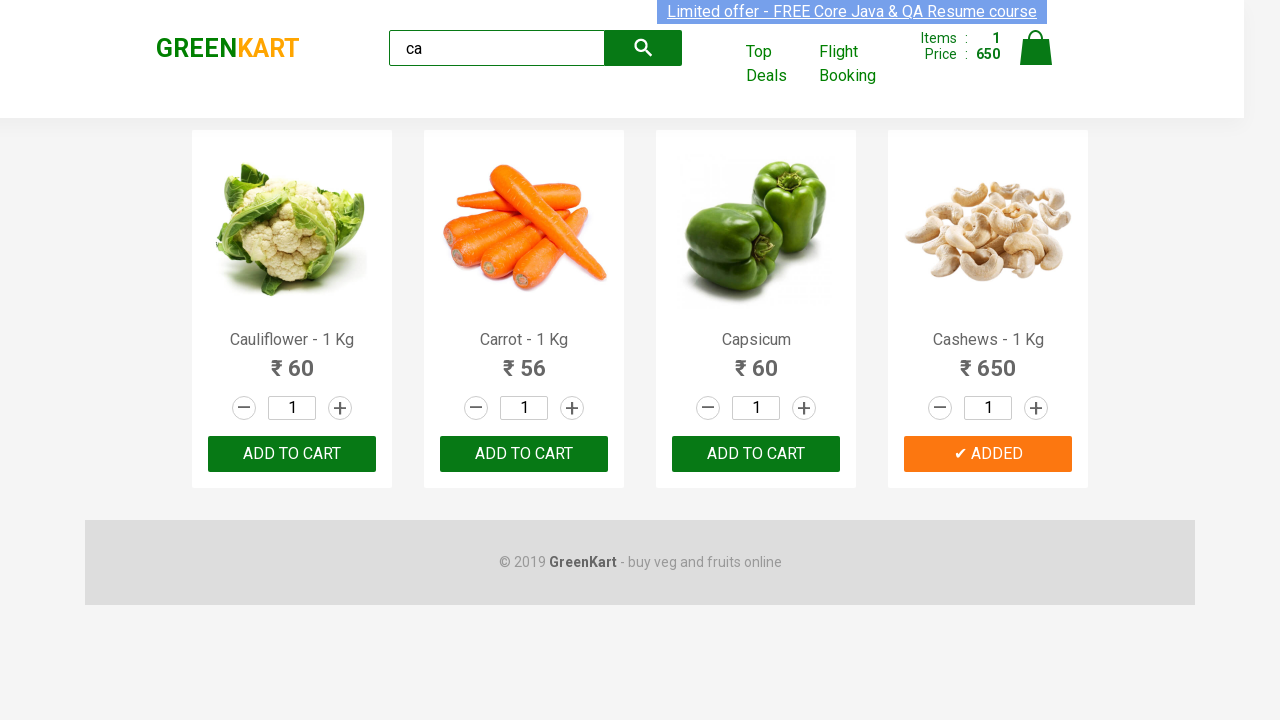

Clicked on the cart icon to view cart at (1036, 48) on .cart-icon > img
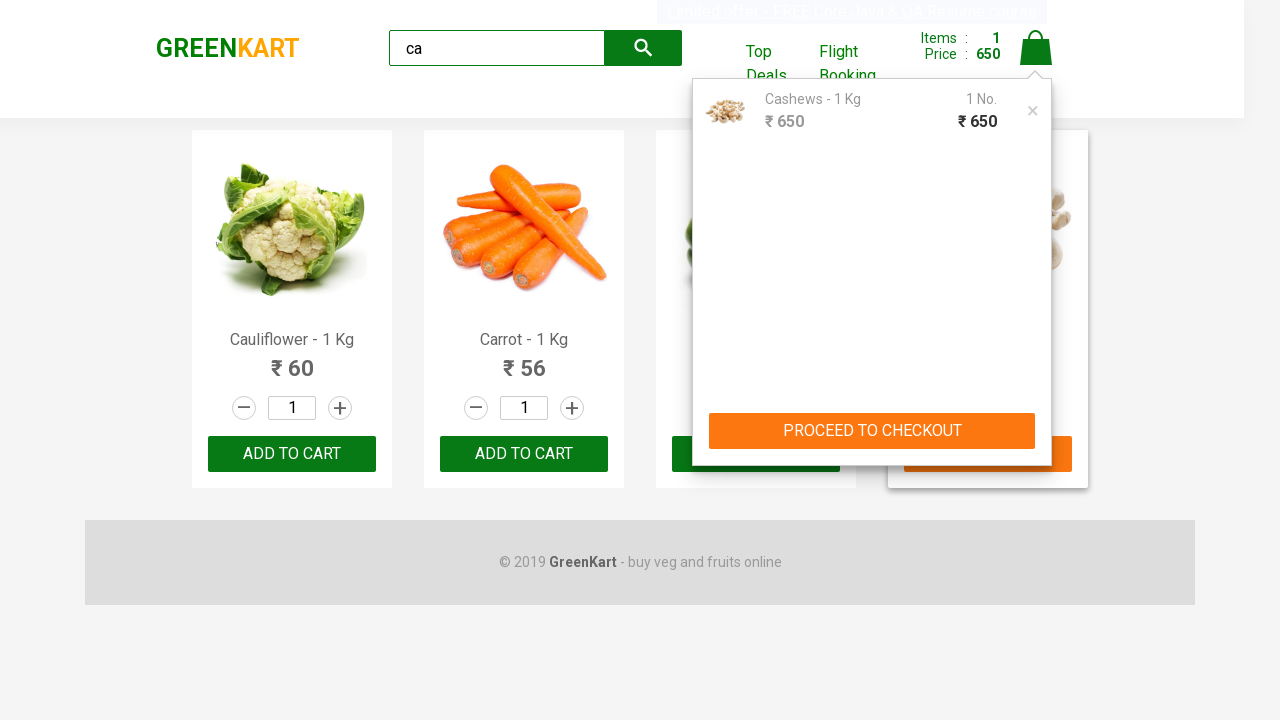

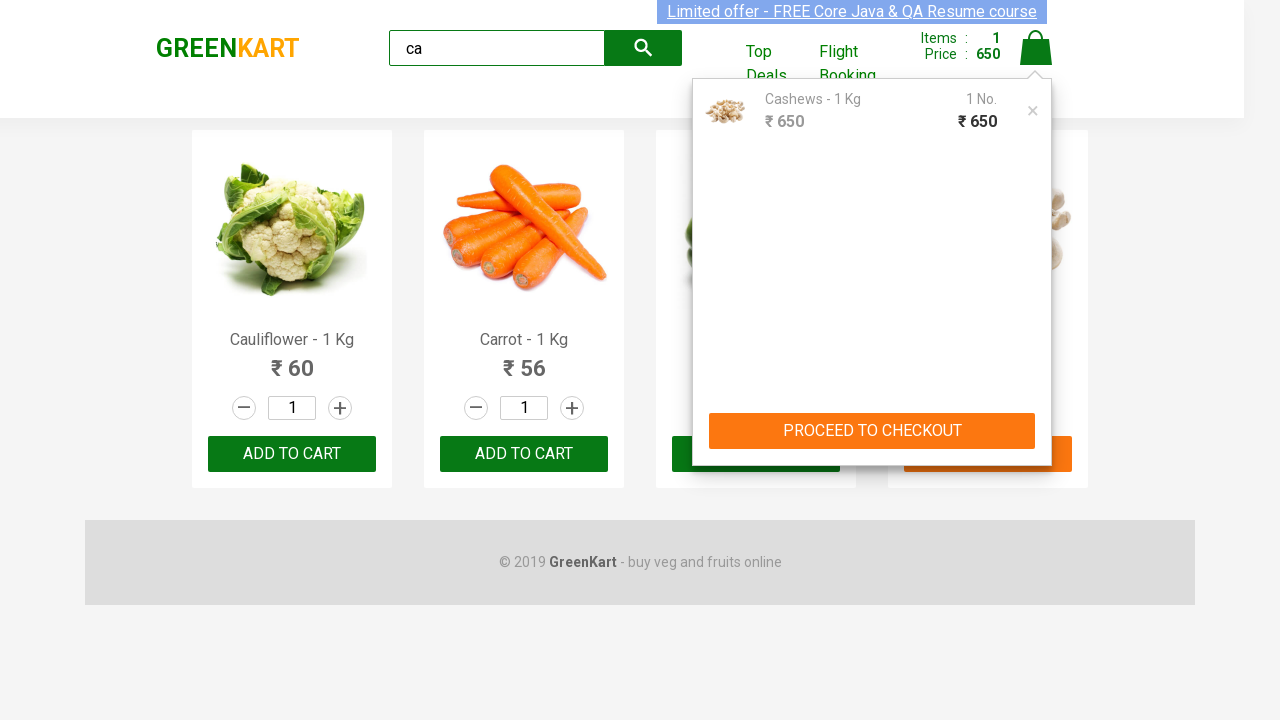